Tests right-click context menu functionality by performing a right-click action on a heading element, selecting an option from the context menu, and accepting the resulting alert

Starting URL: https://www.softwaretestingmentor.com/automation-practice-page-right-click-demo/

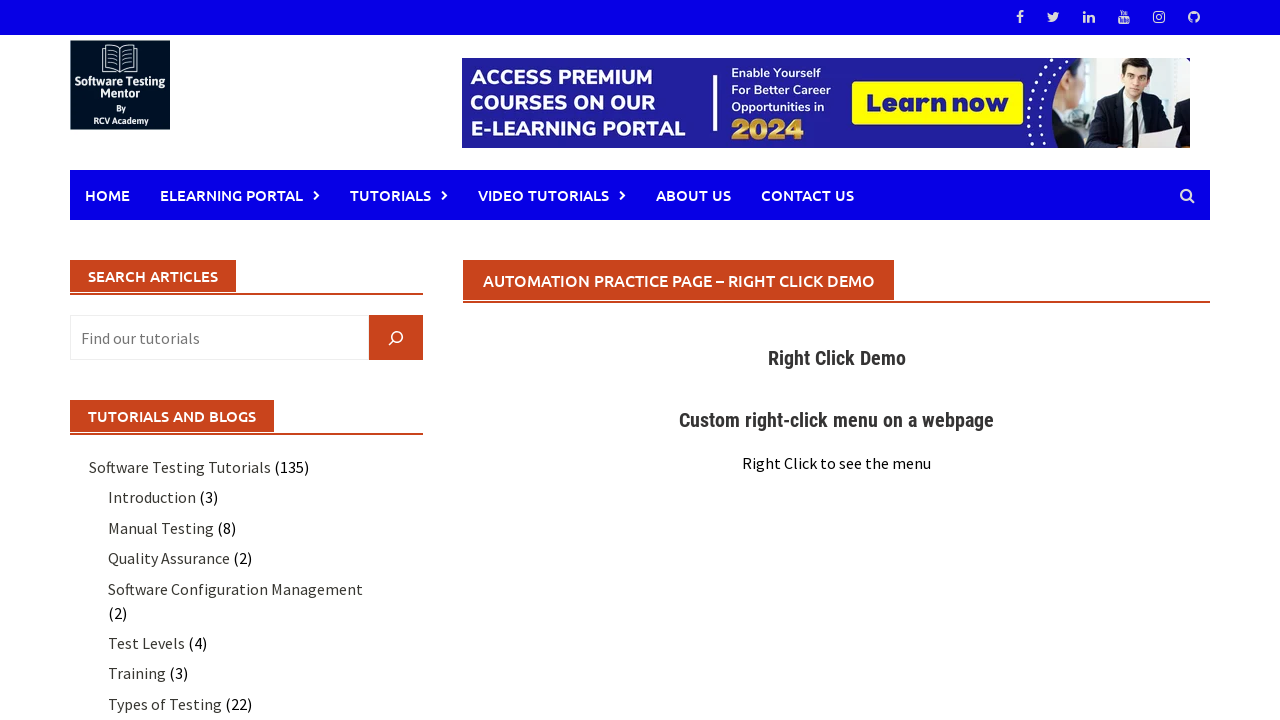

Located heading element for right-click demo
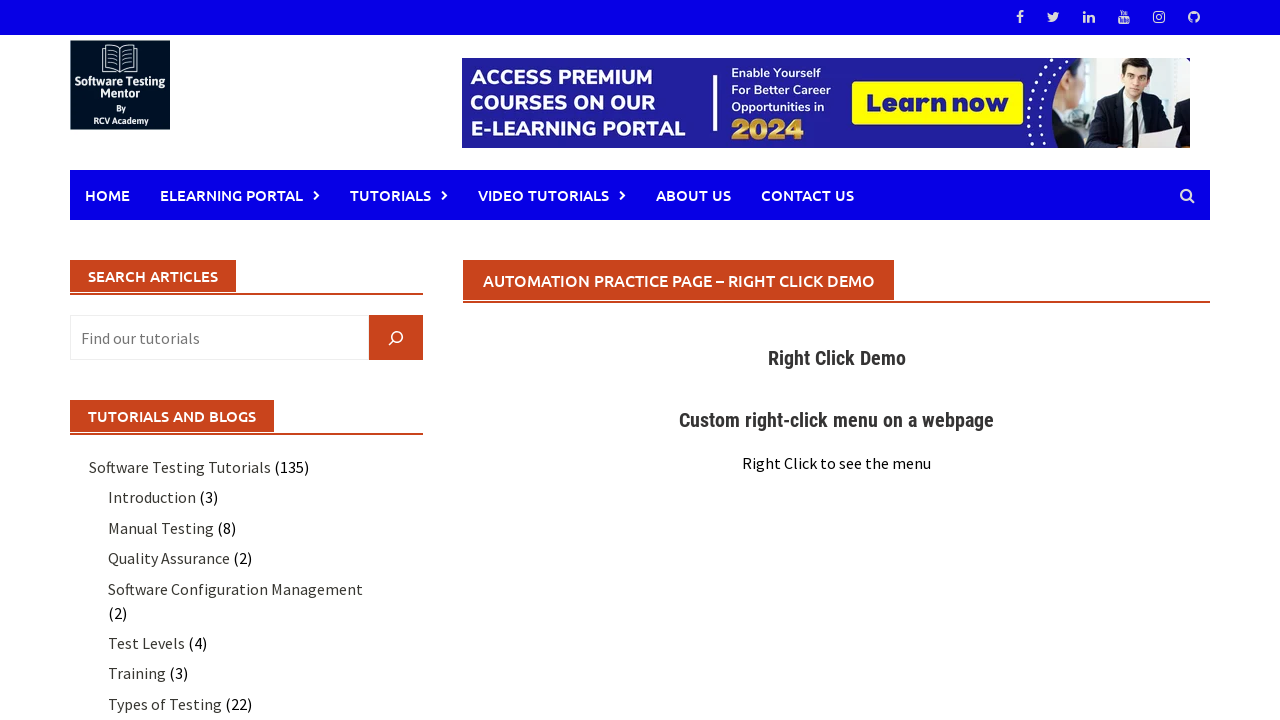

Performed right-click on heading element to display context menu at (679, 280) on xpath=//h1[contains(text(),'Automation Practice Page – Right Click Demo')]
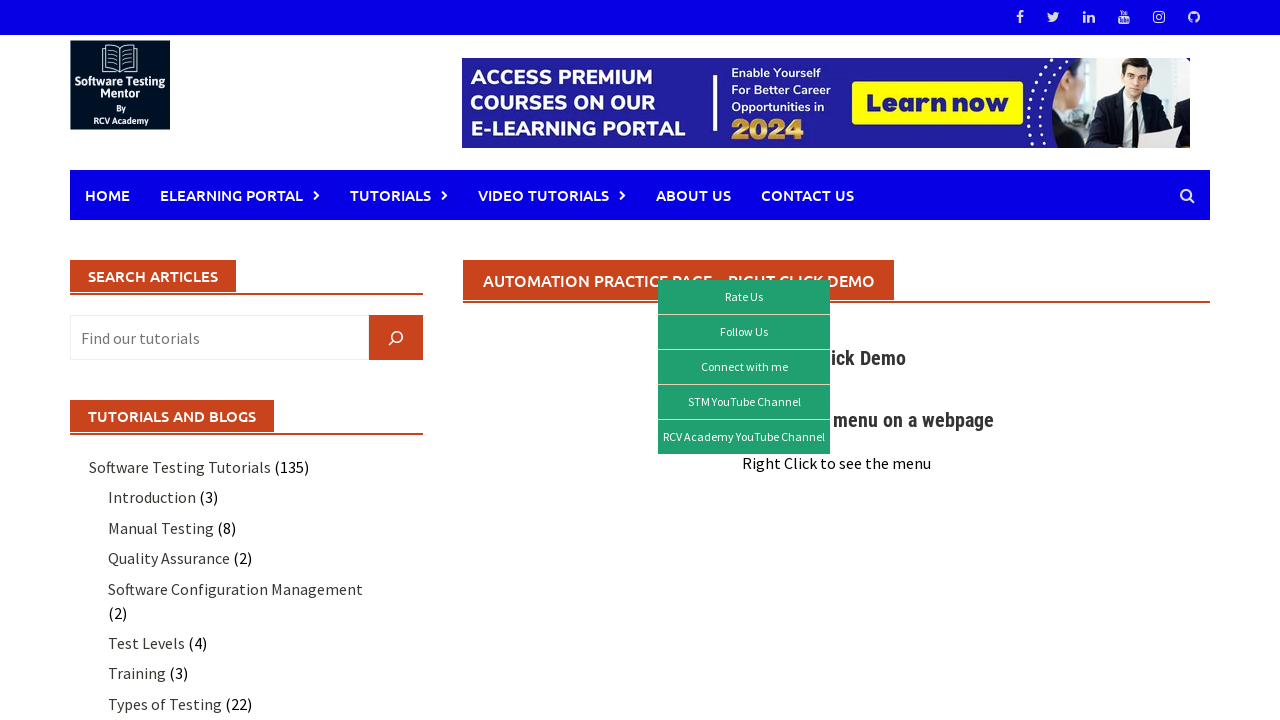

Clicked first option from context menu at (744, 298) on xpath=//div[@class='col-xs-12 col-sm-12 col-md-8 awaken-content-float']//li[1]
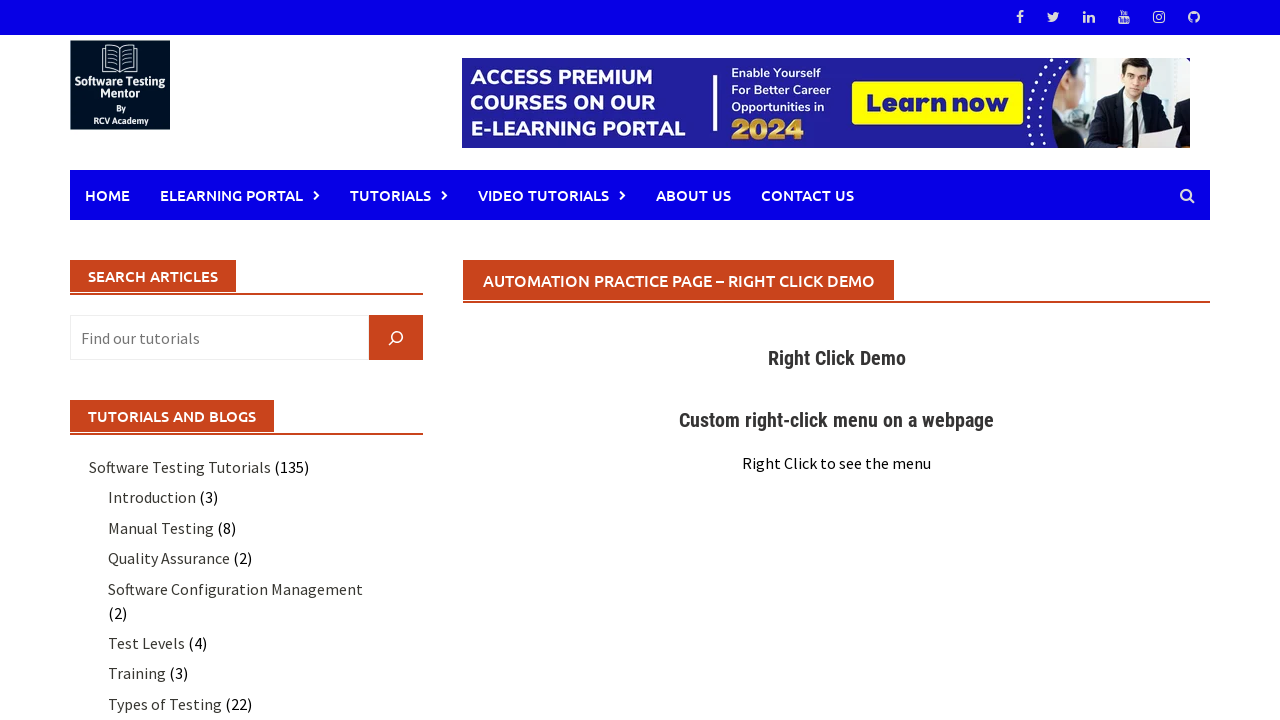

Accepted alert dialog
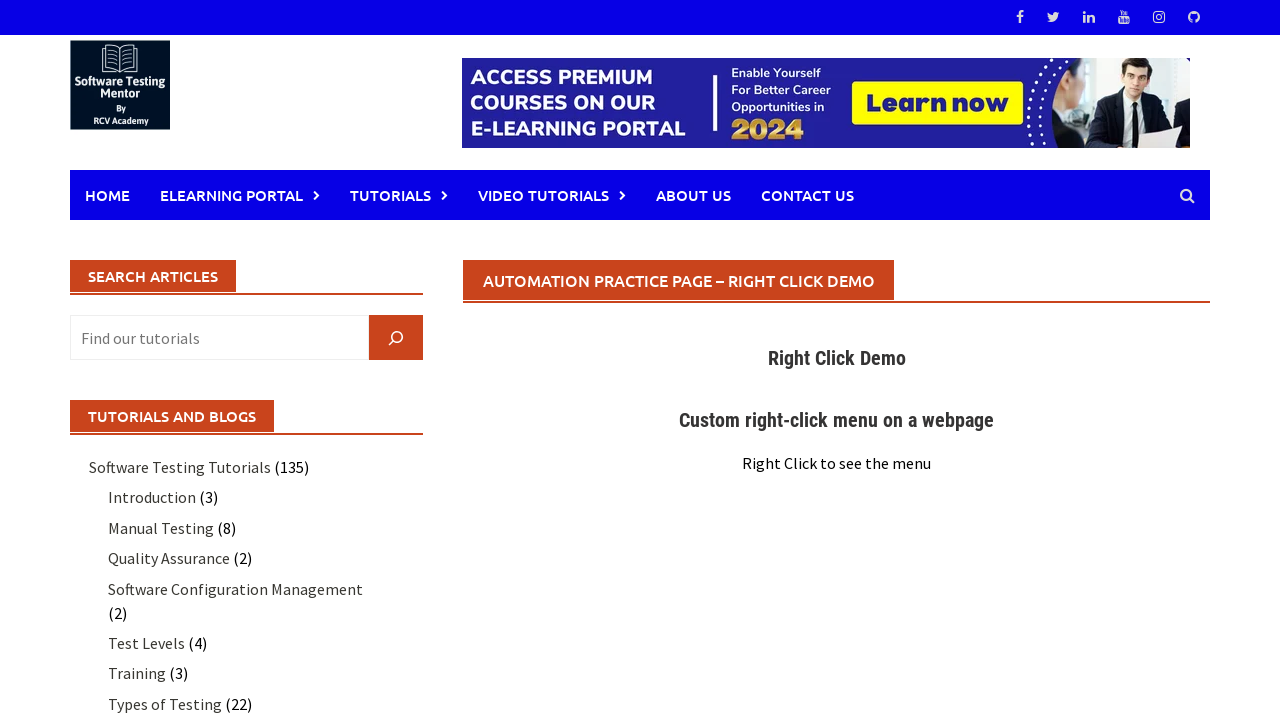

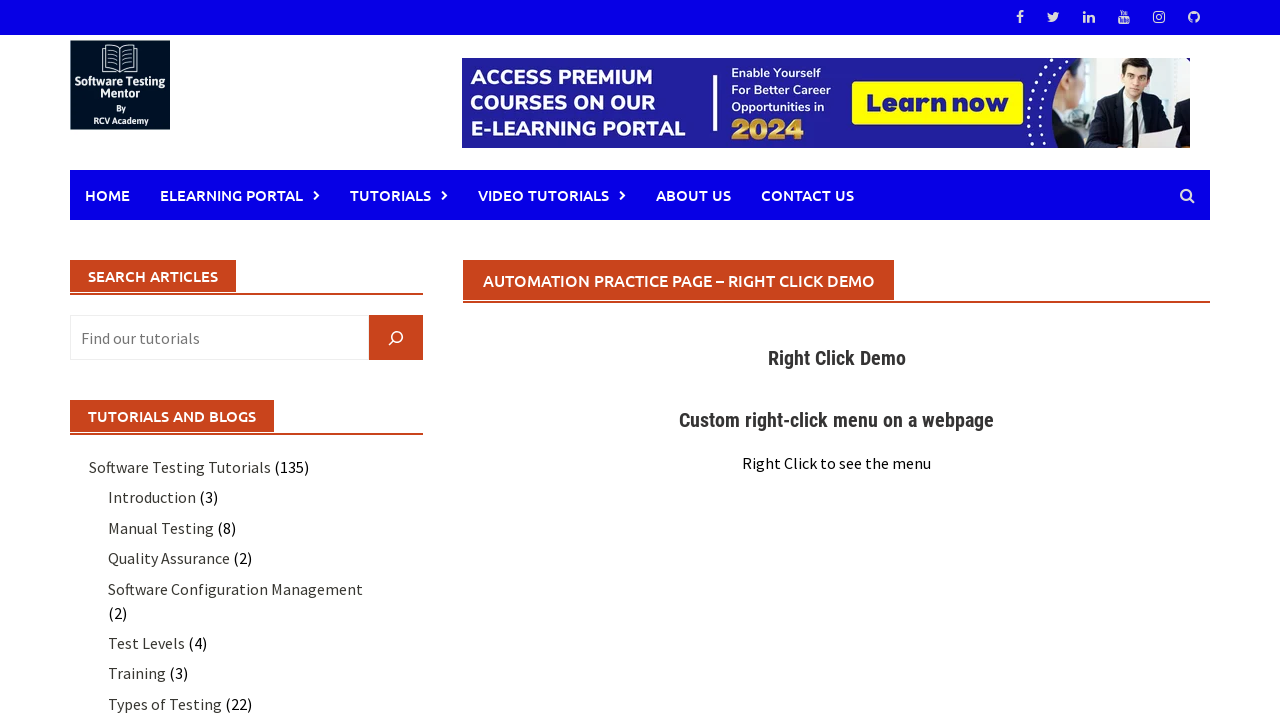